Tests the QGIS Resources page by clicking on the Resources link in the sidebar and verifying various documentation links and content sections are visible

Starting URL: https://qgis.org/resources/hub/

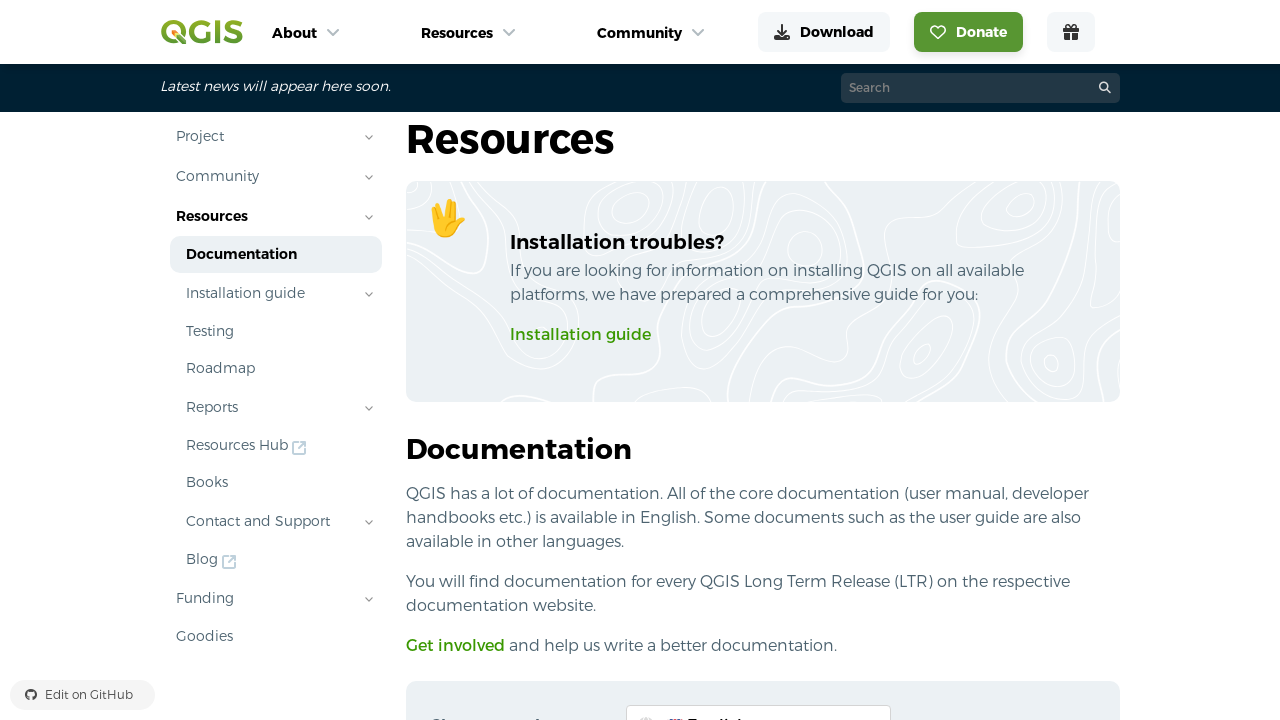

Resources link found in sidebar
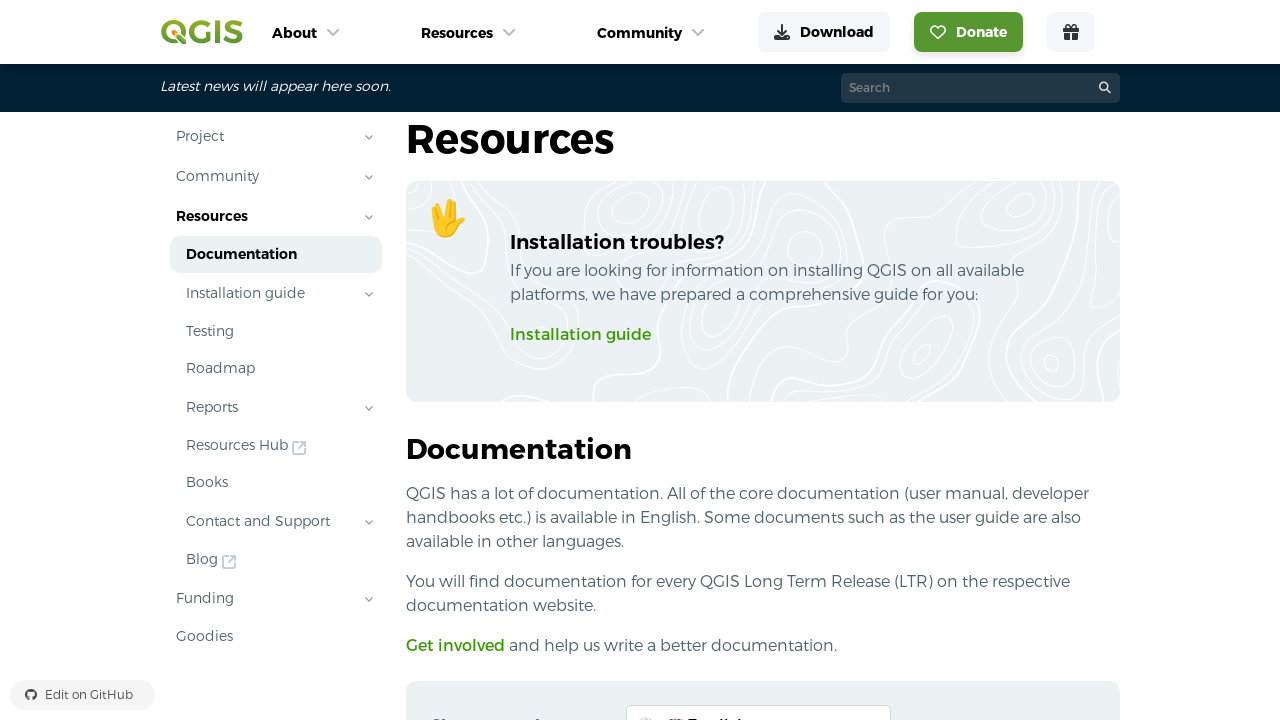

Clicked Resources link in sidebar at (258, 216) on #sidebar >> internal:role=link[name="Resources"s]
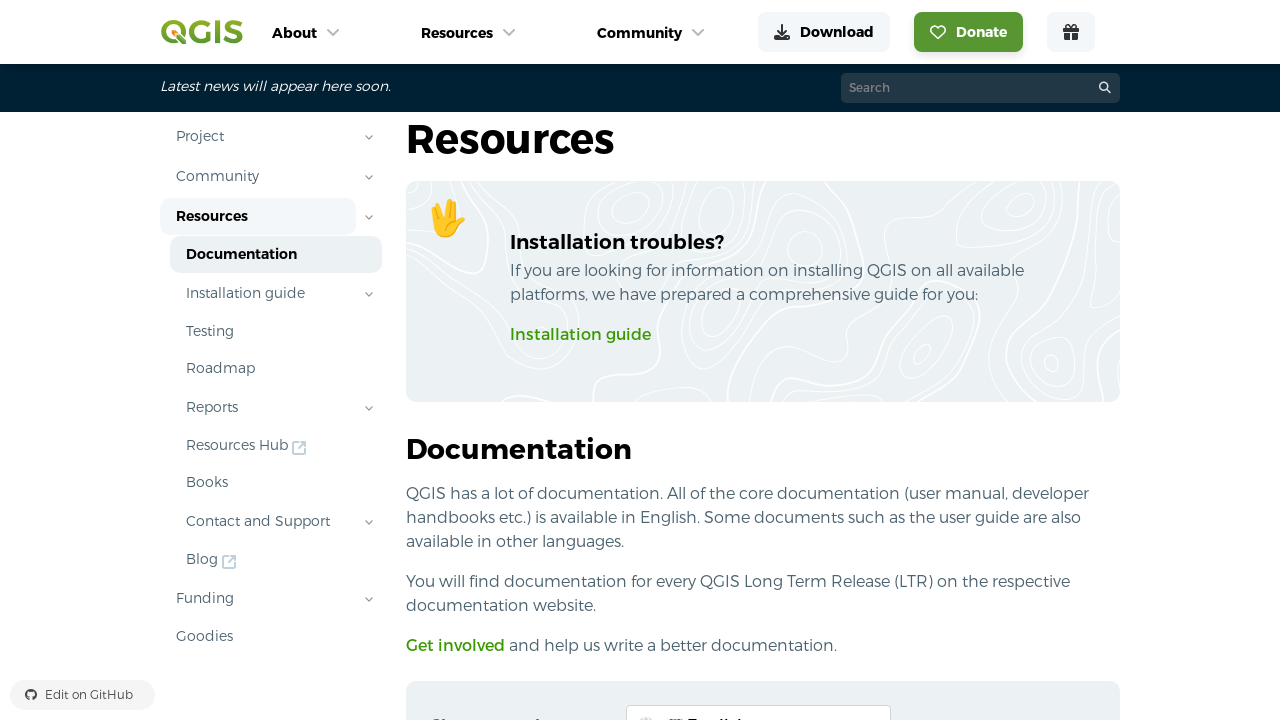

Resources page loaded with heading visible
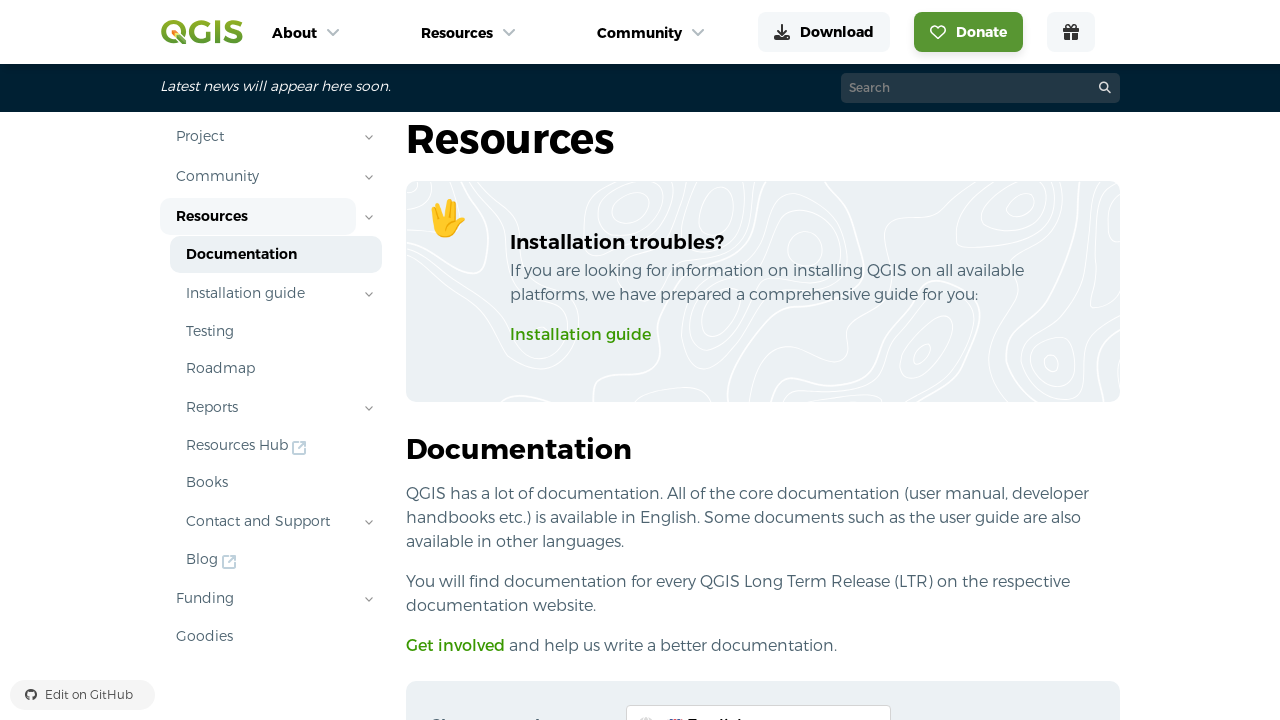

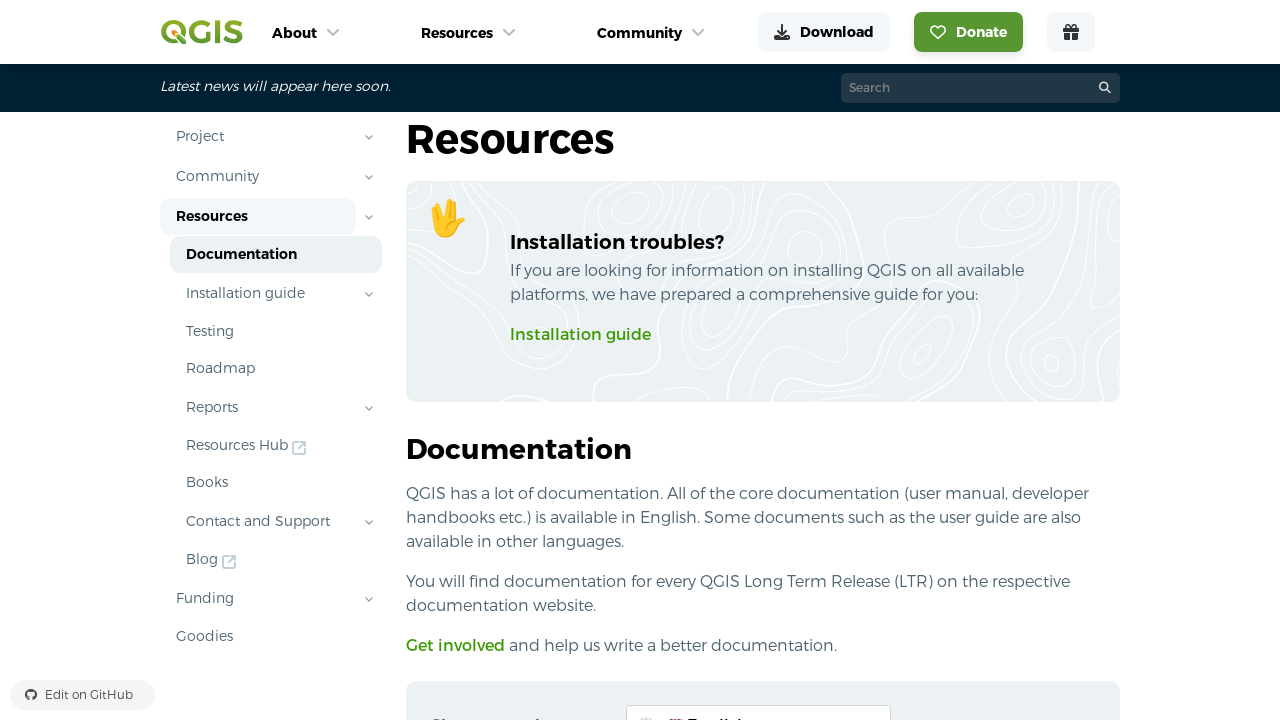